Tests adding a todo item to the sample todo app by entering text in the input field and pressing Enter, then verifying the todo was added.

Starting URL: https://lambdatest.github.io/sample-todo-app/

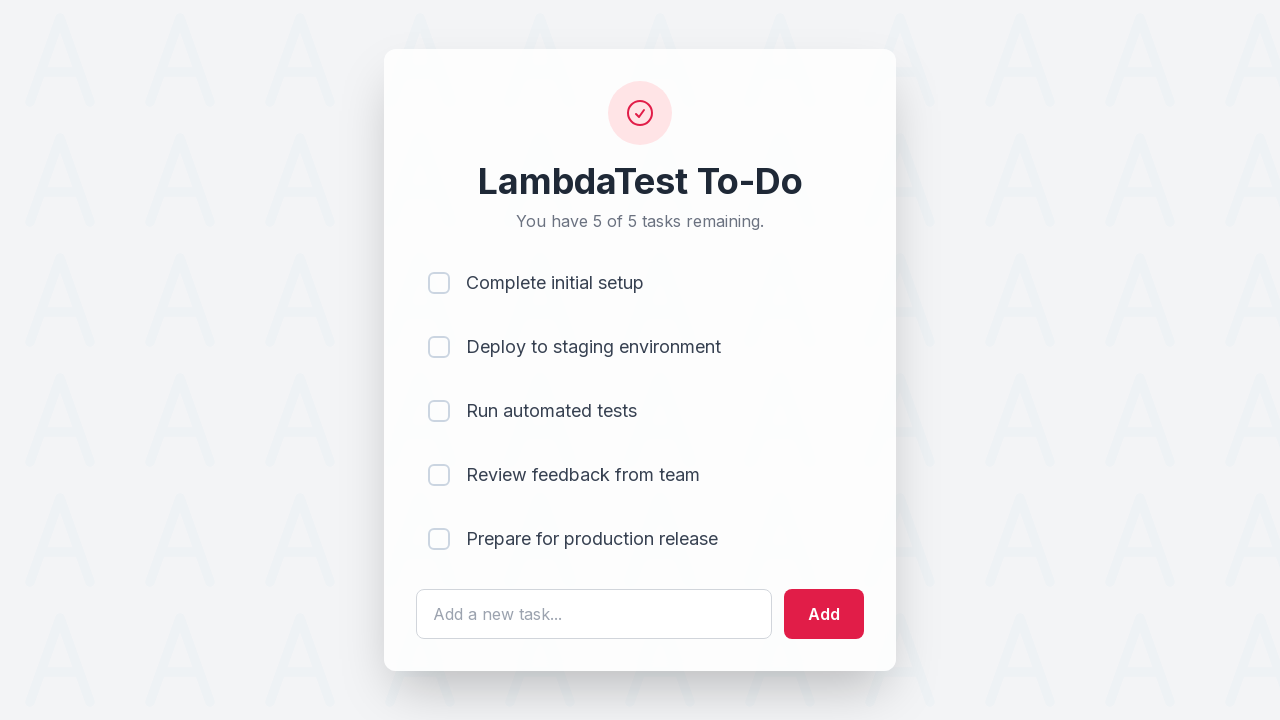

Filled todo input field with 'Learn Selenium' on #sampletodotext
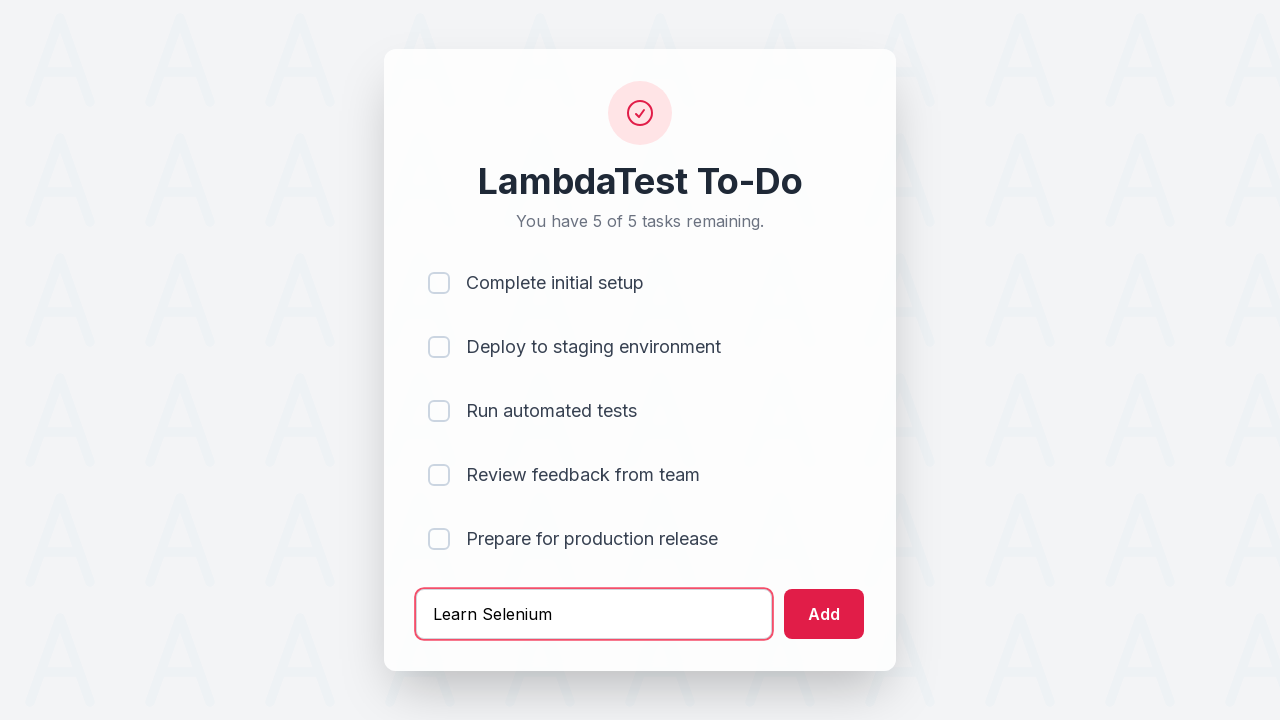

Pressed Enter to add the todo item on #sampletodotext
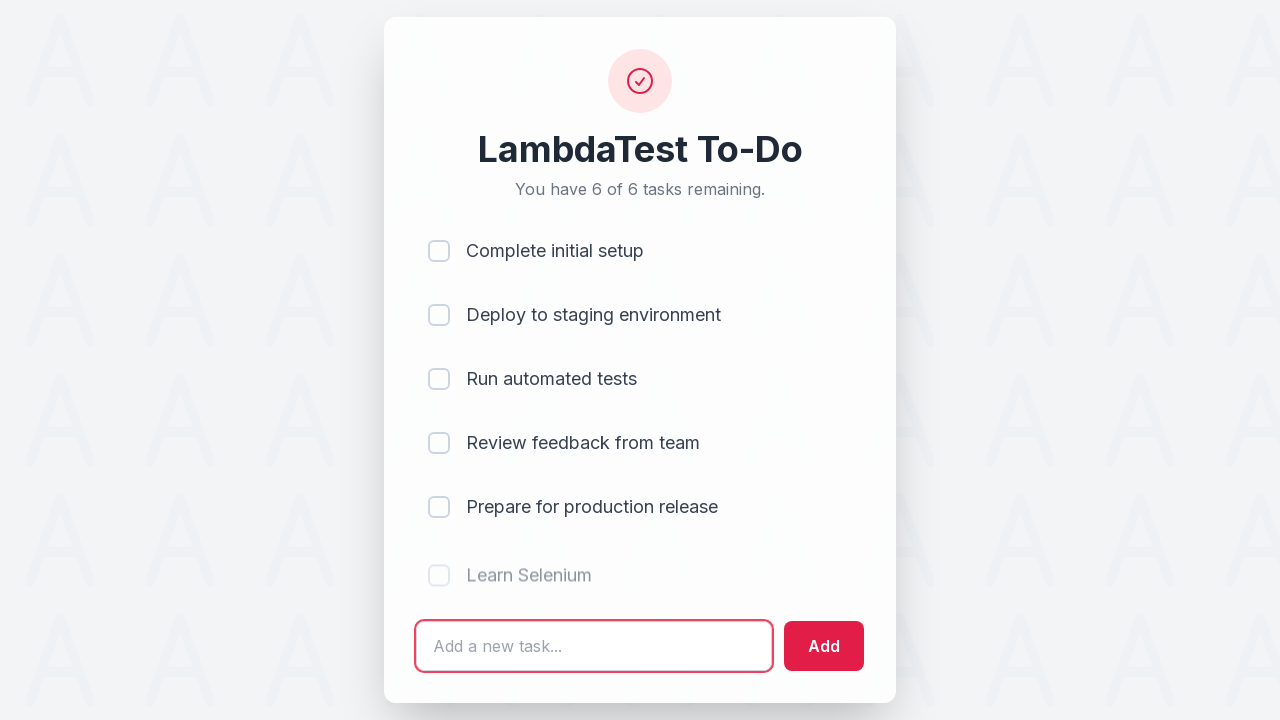

New todo item appeared in the list
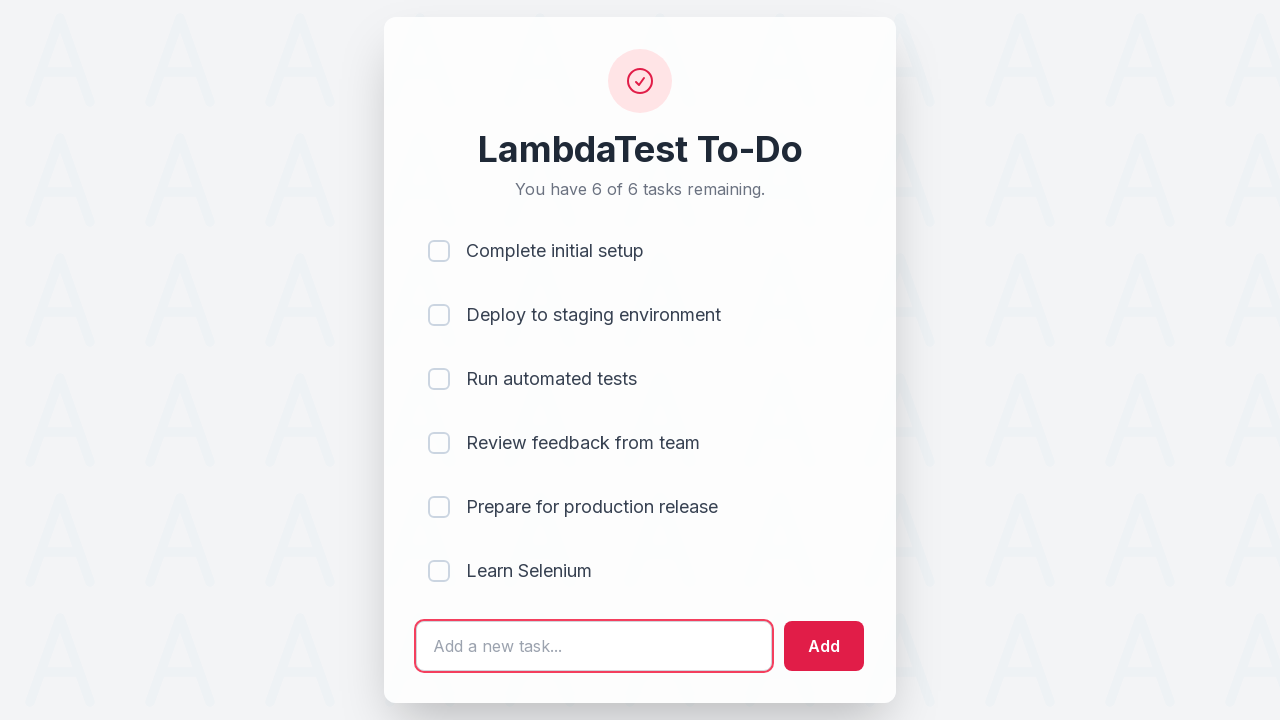

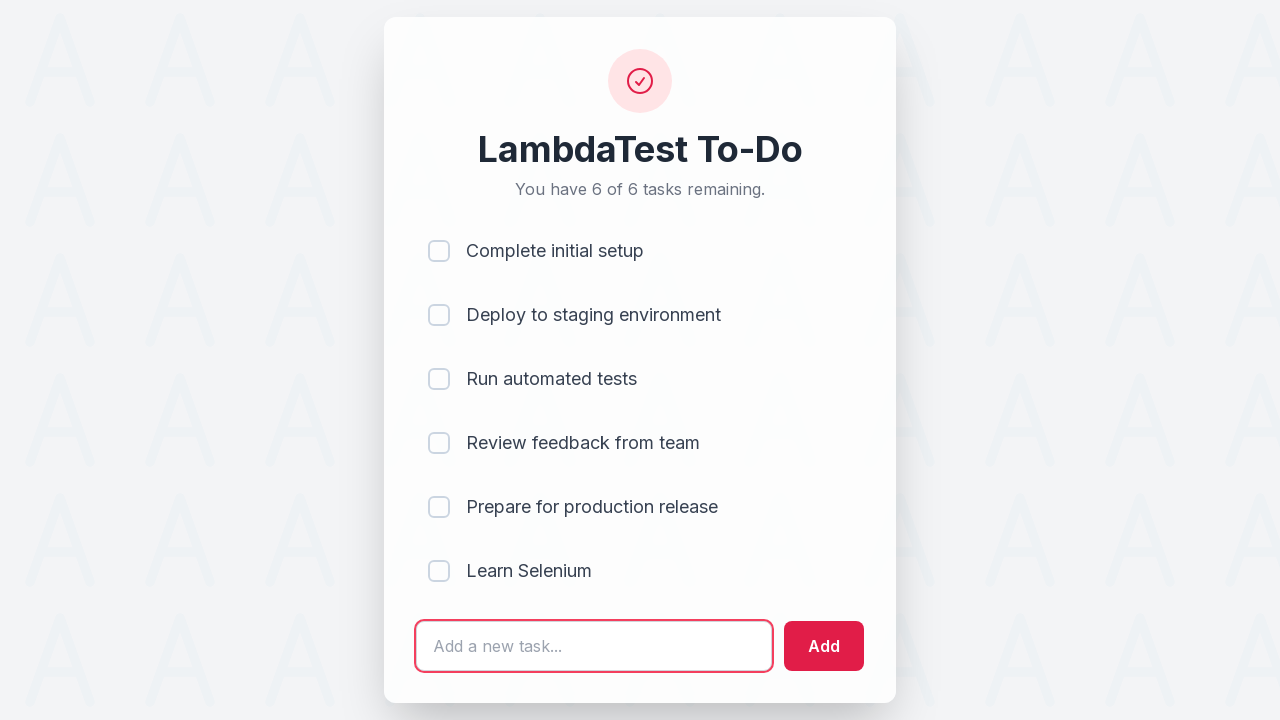